Navigates to the Endava homepage to verify the page loads successfully

Starting URL: https://www.endava.com/

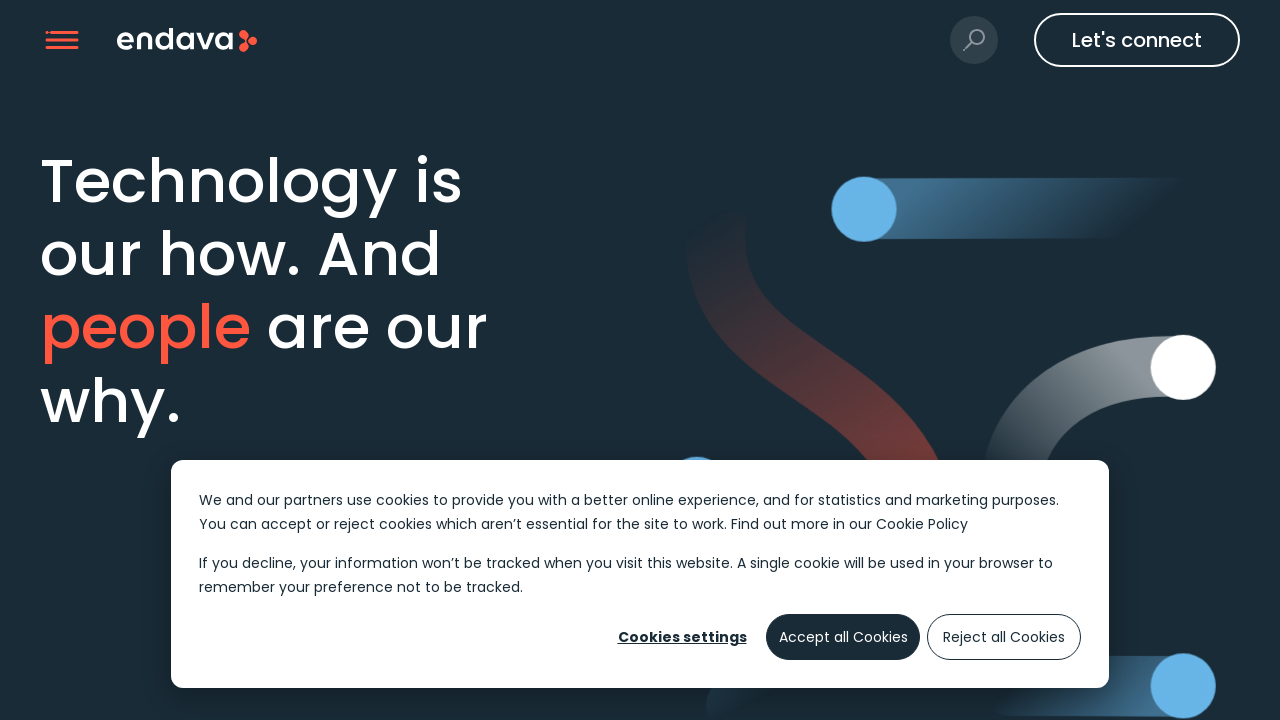

Navigated to Endava homepage
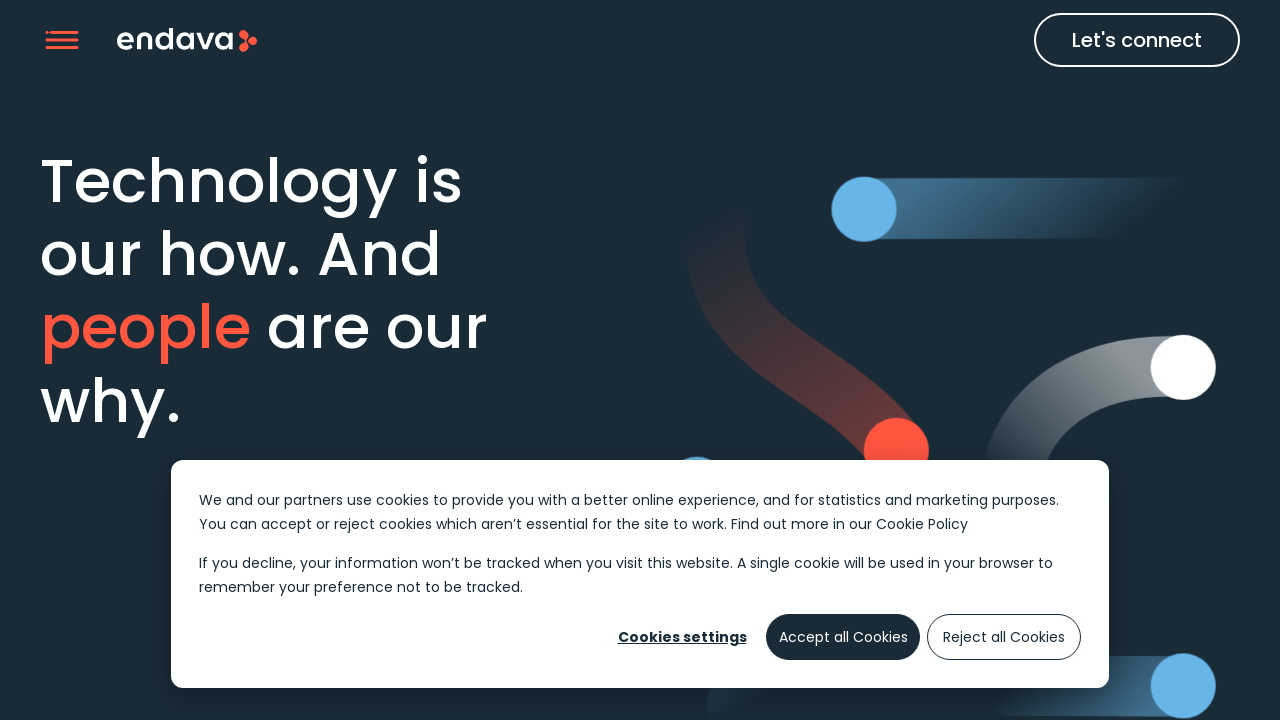

Page DOM content loaded successfully
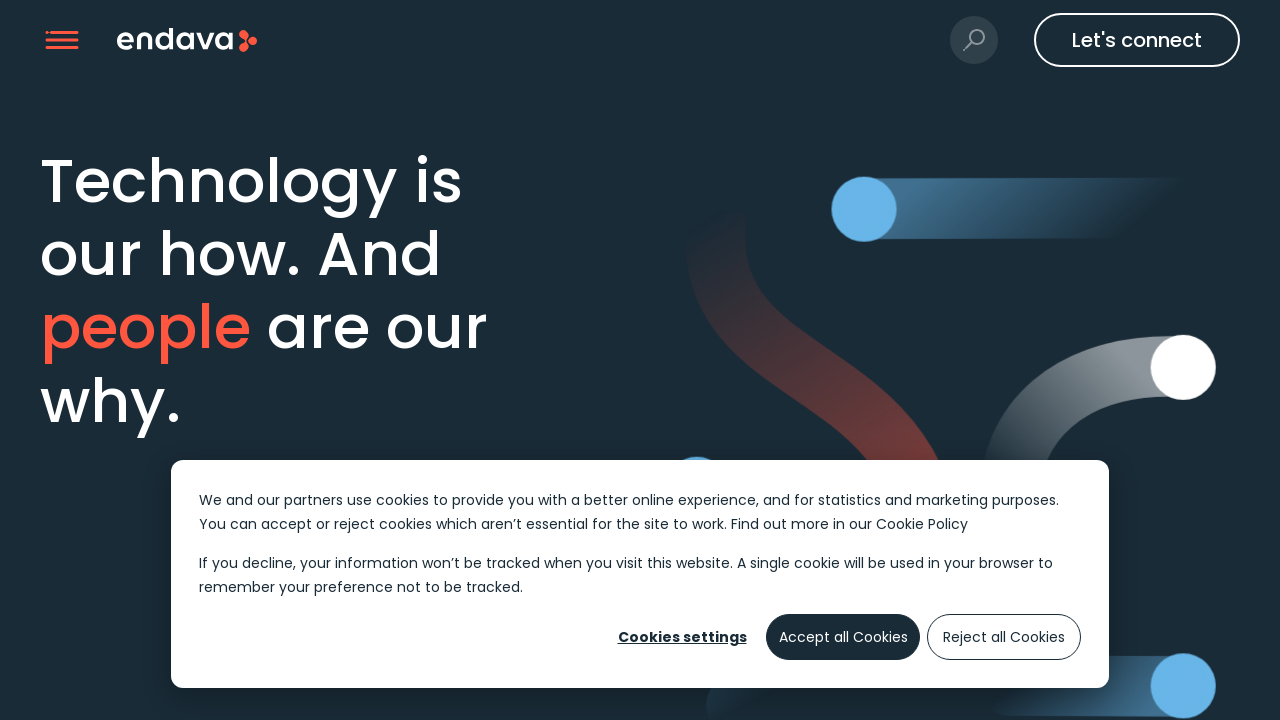

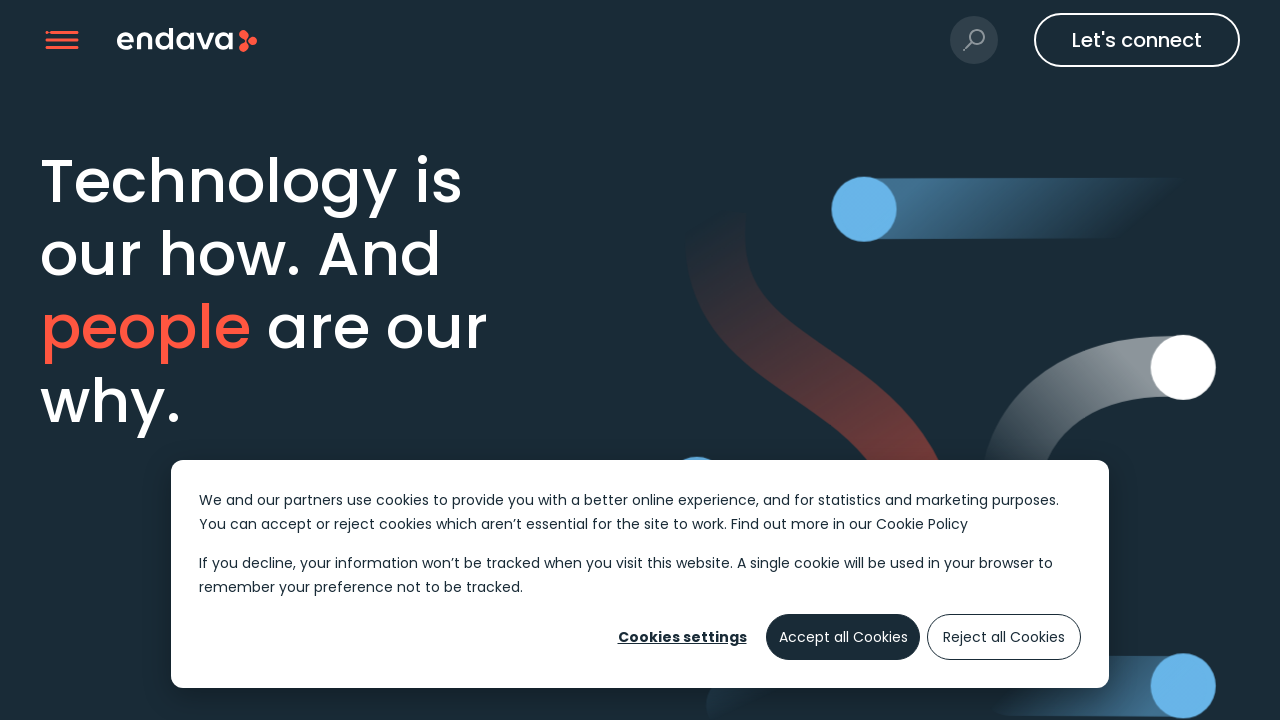